Tests sorting functionality by clicking the Last Name column header in Table 1

Starting URL: https://the-internet.herokuapp.com/tables

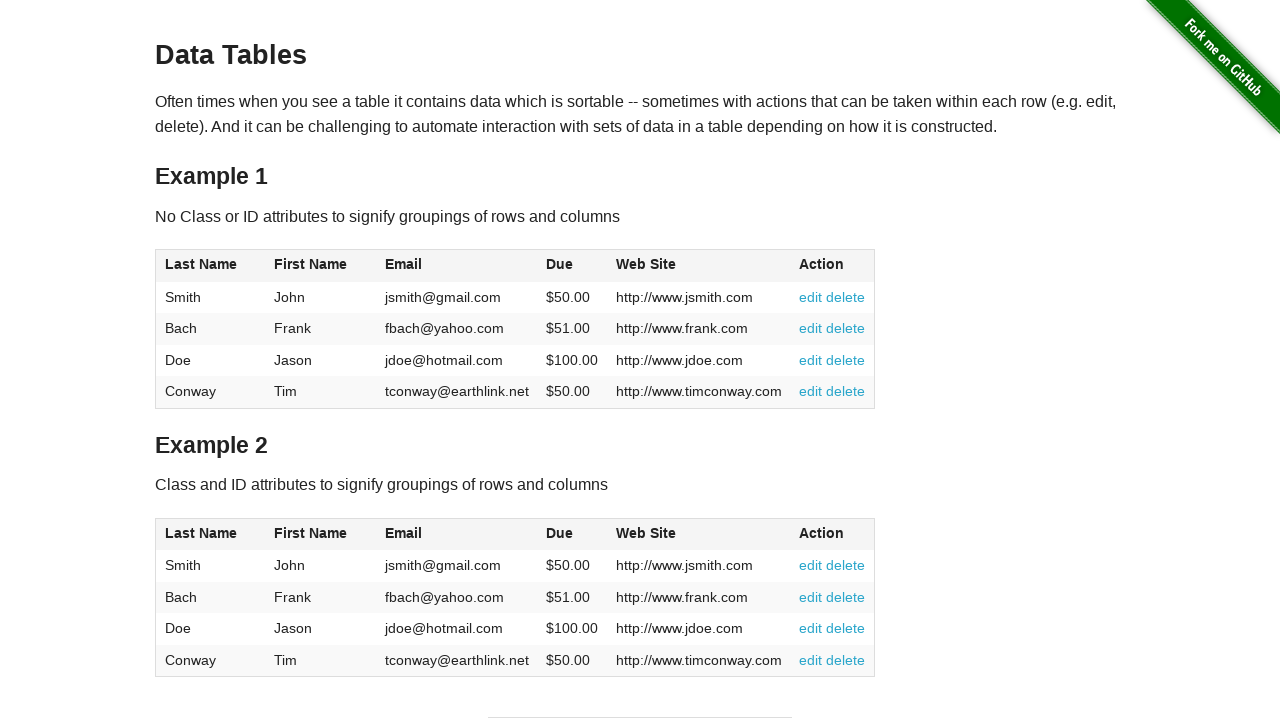

Navigated to the-internet.herokuapp.com/tables
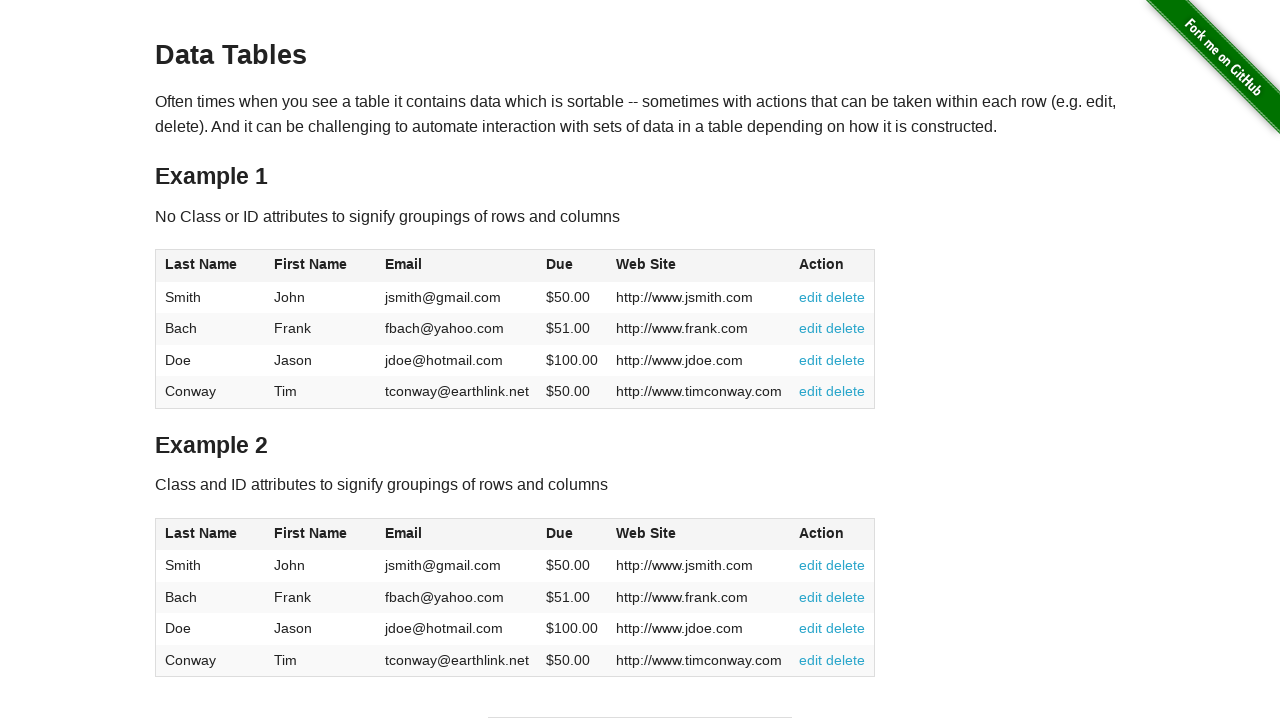

Located Table 1 element
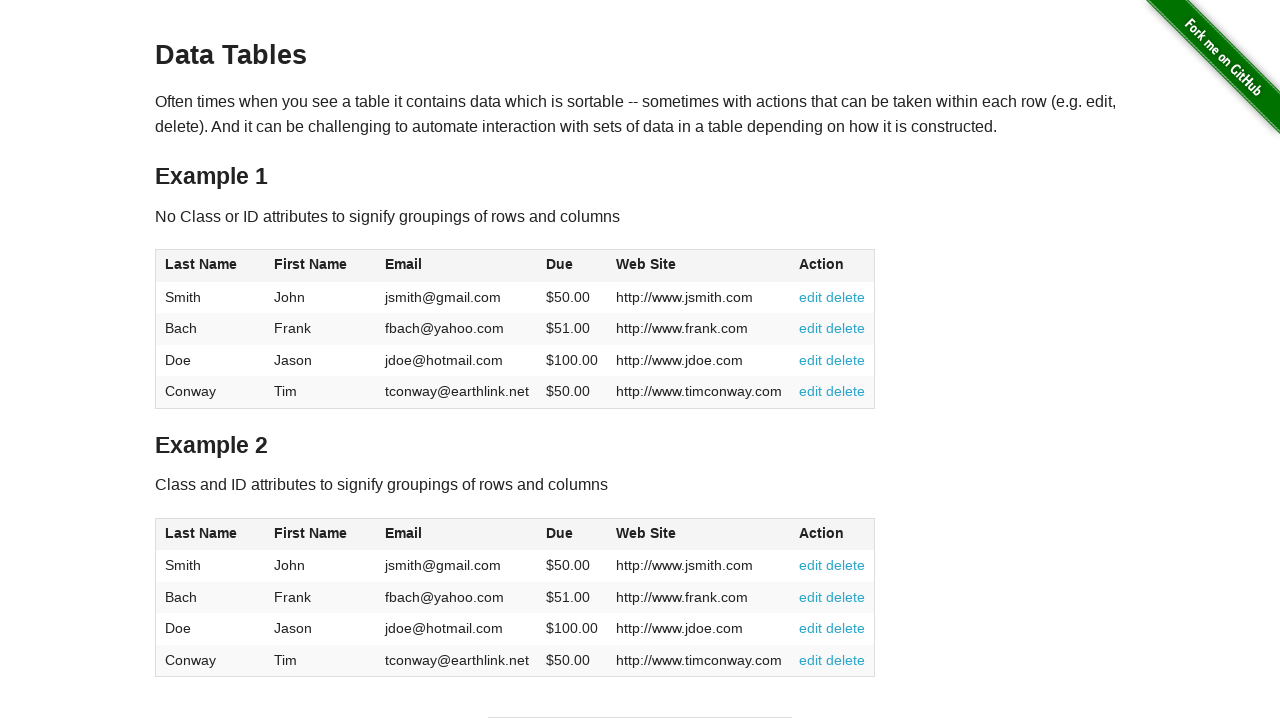

Located Last Name column header (first th in thead)
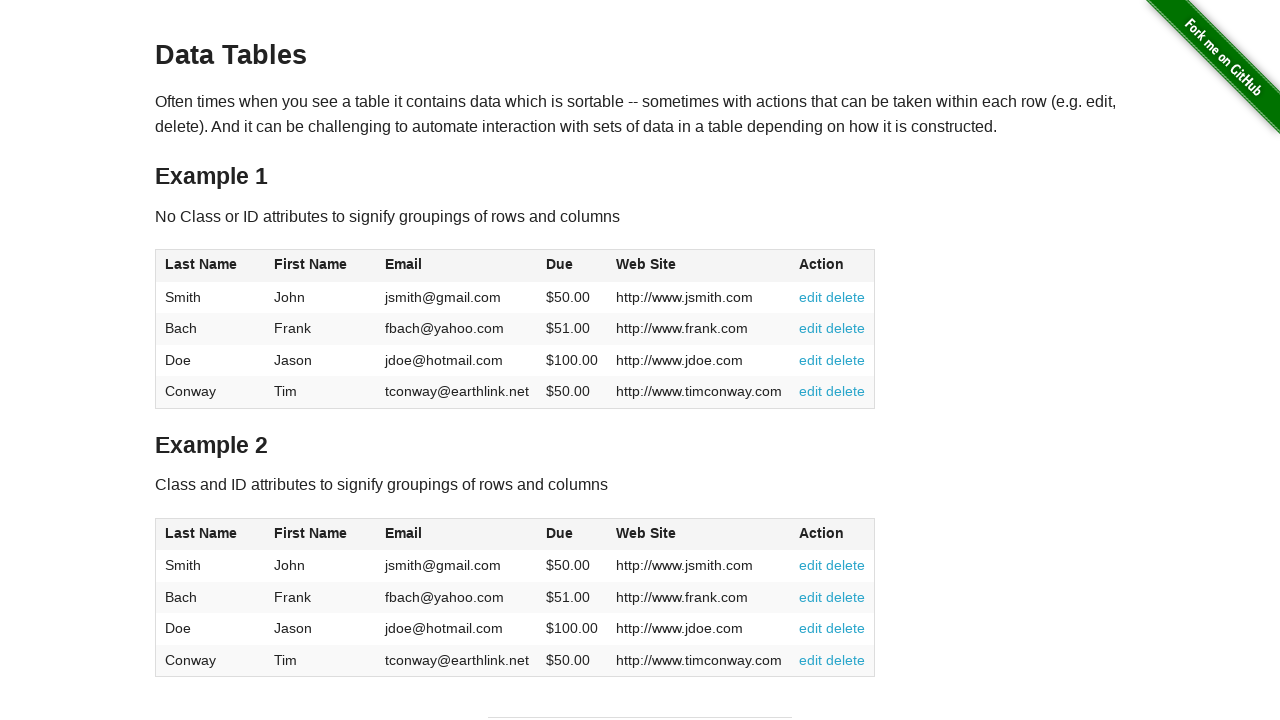

Clicked Last Name column header to sort Table 1 at (210, 266) on #table1 >> thead th >> nth=0
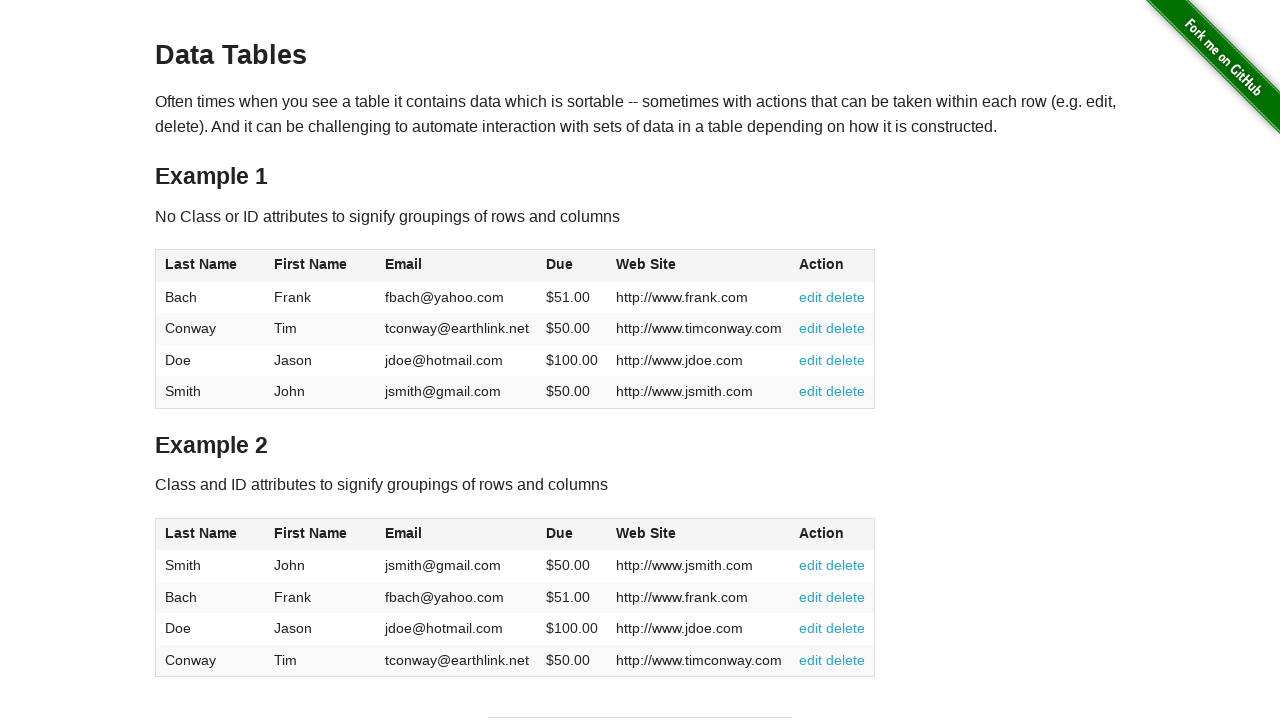

Located all rows in Table 1 body
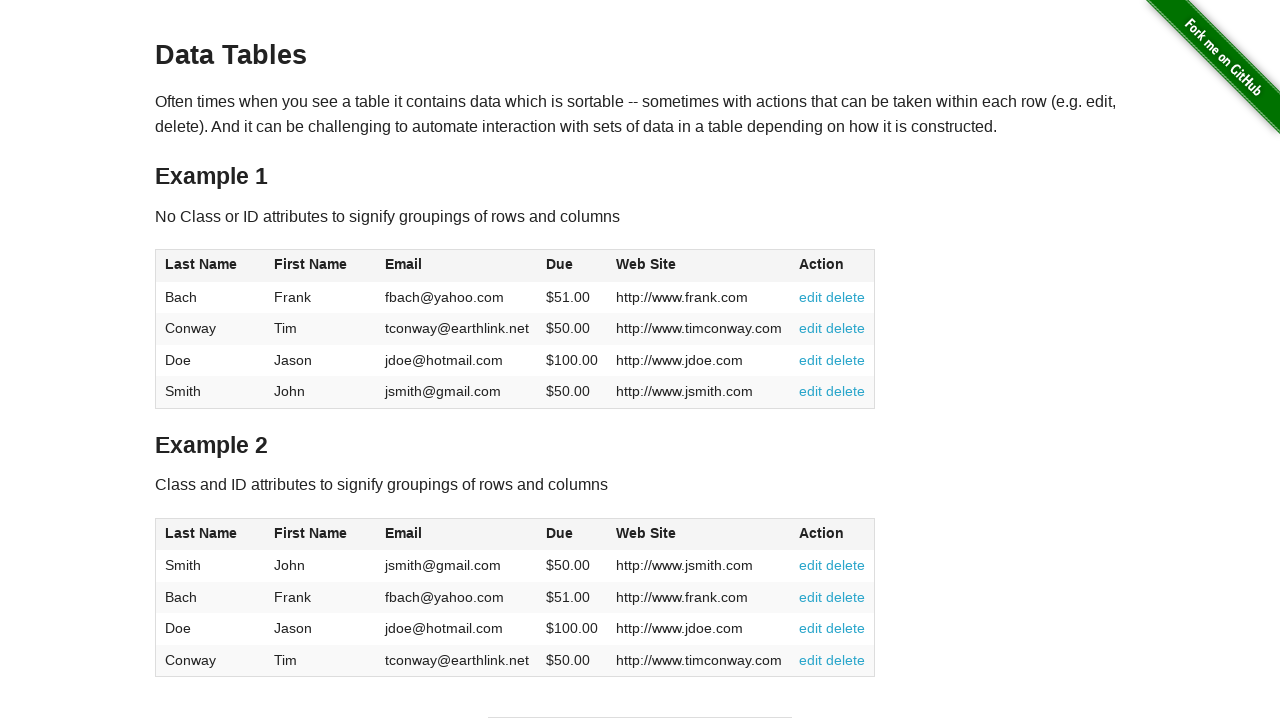

Retrieved last name from first row of sorted table
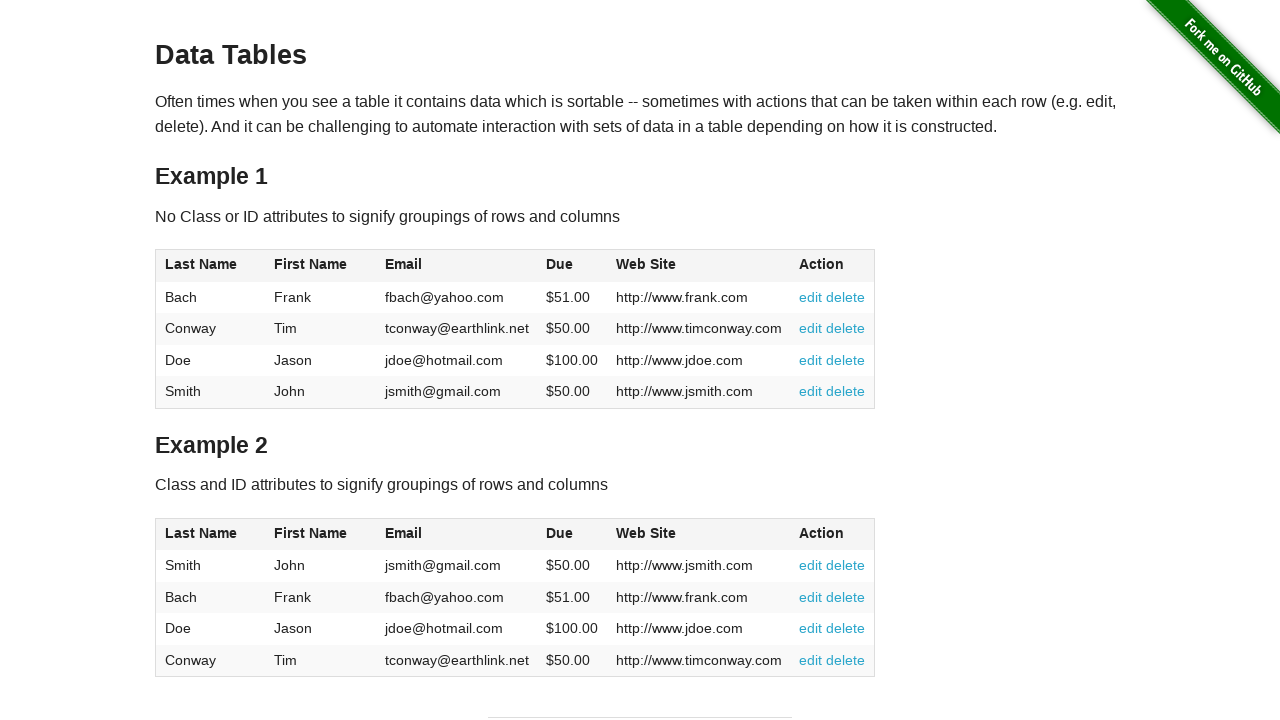

Verified first row last name is not empty and contains data
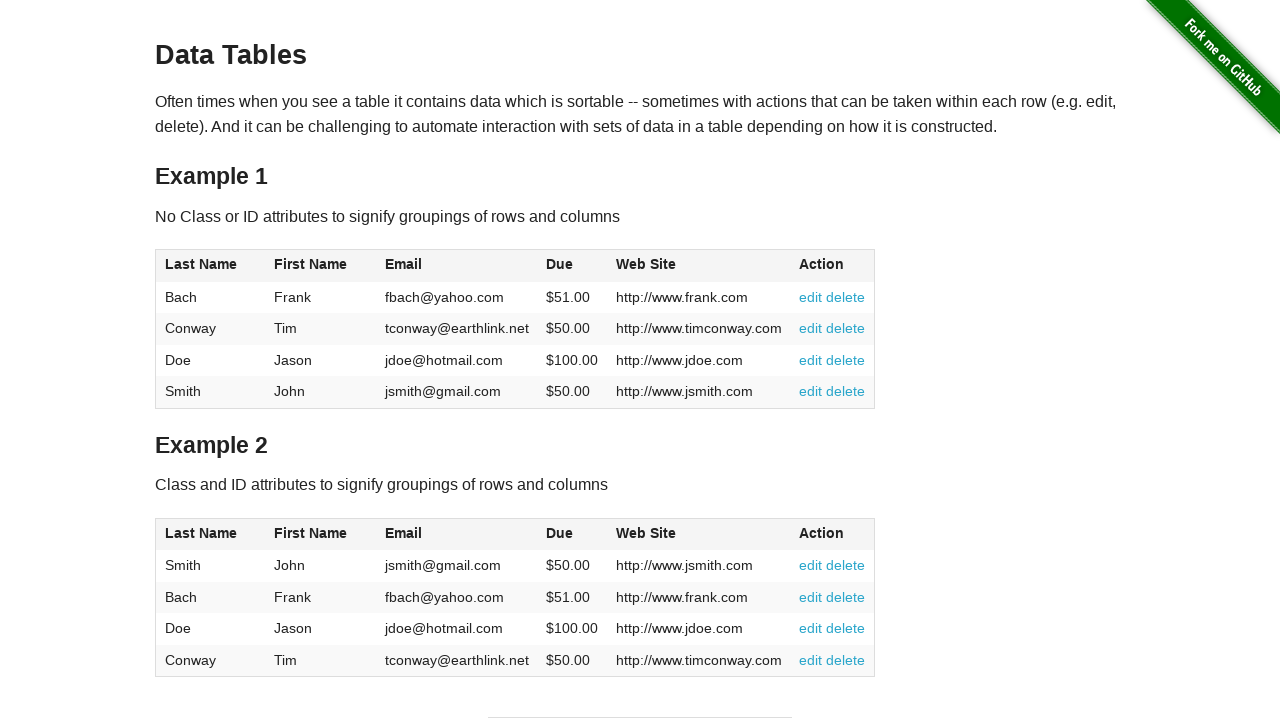

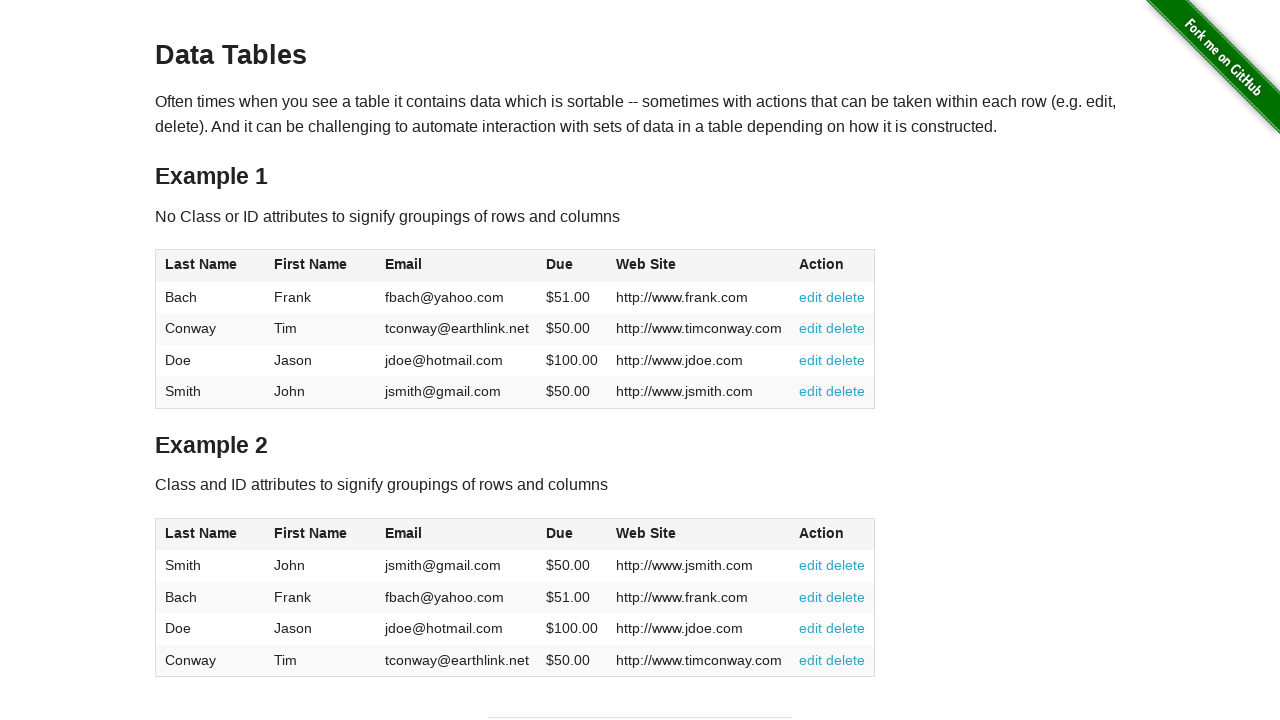